Tests handling of JavaScript alert dialog by triggering an alert, reading its text, and dismissing it

Starting URL: http://sahitest.com/demo/alertTest.htm

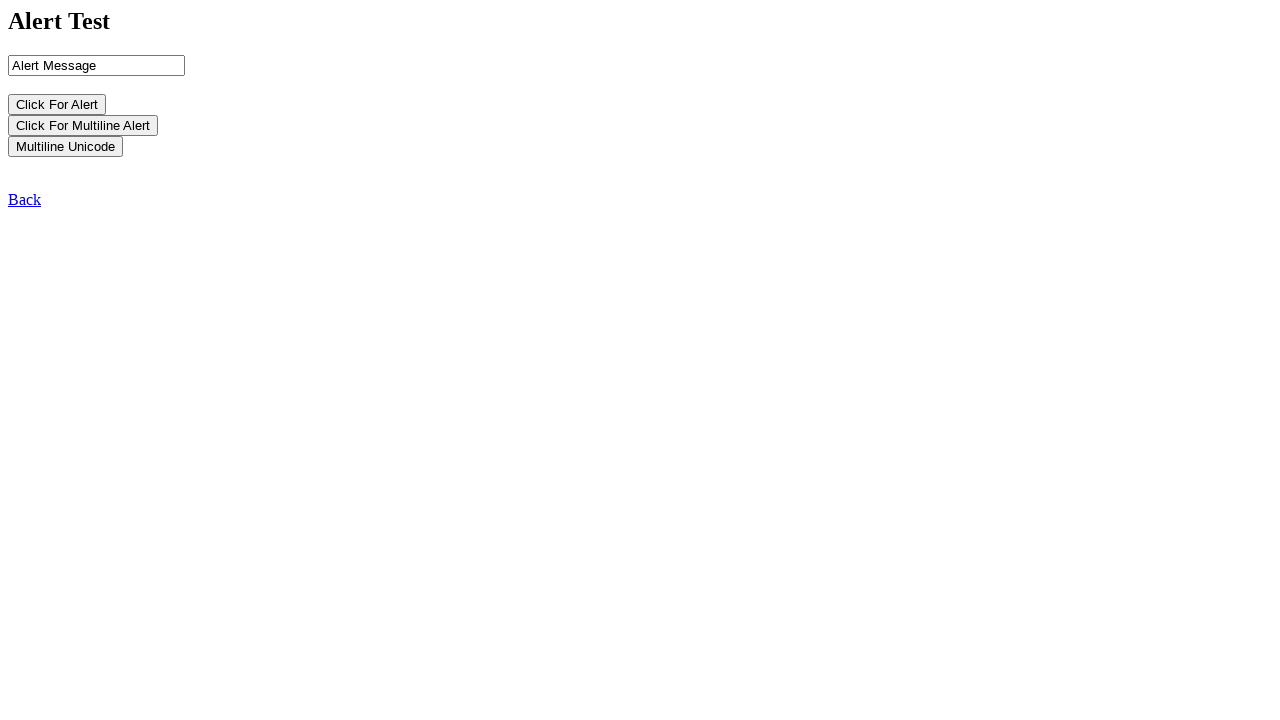

Clicked button to trigger alert dialog at (57, 104) on input[name='b1']
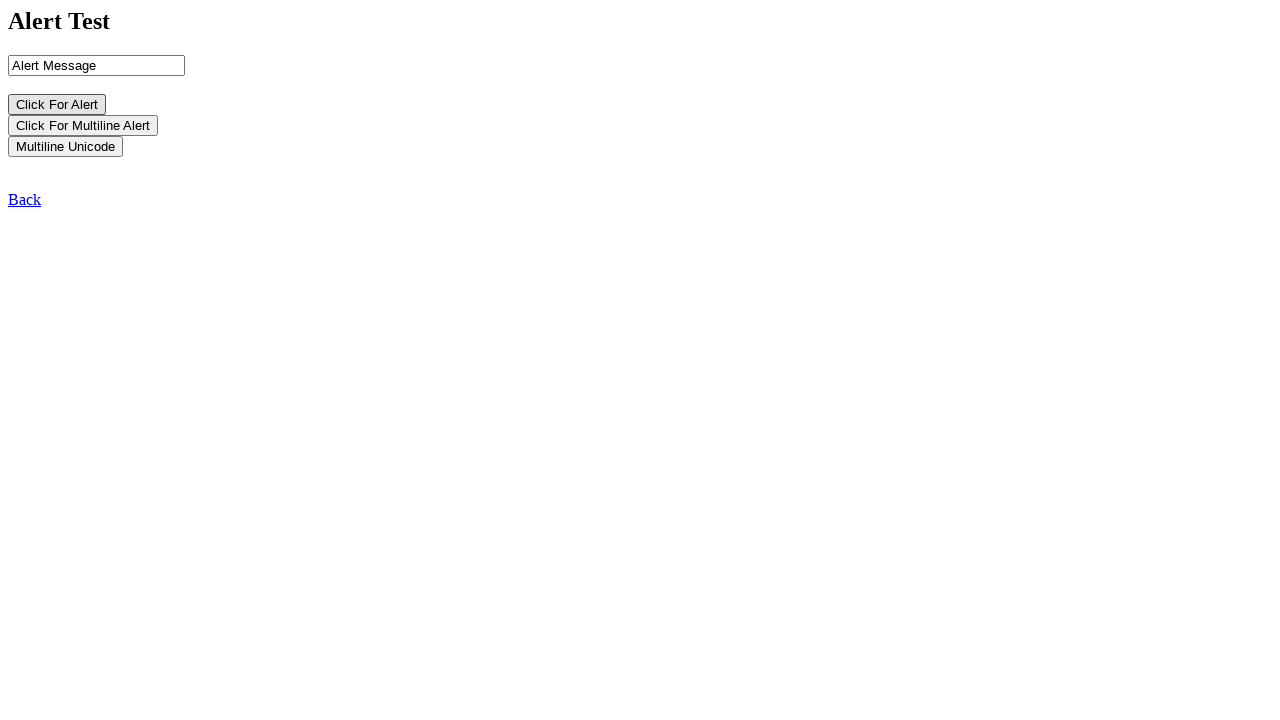

Set up dialog handler to dismiss alert
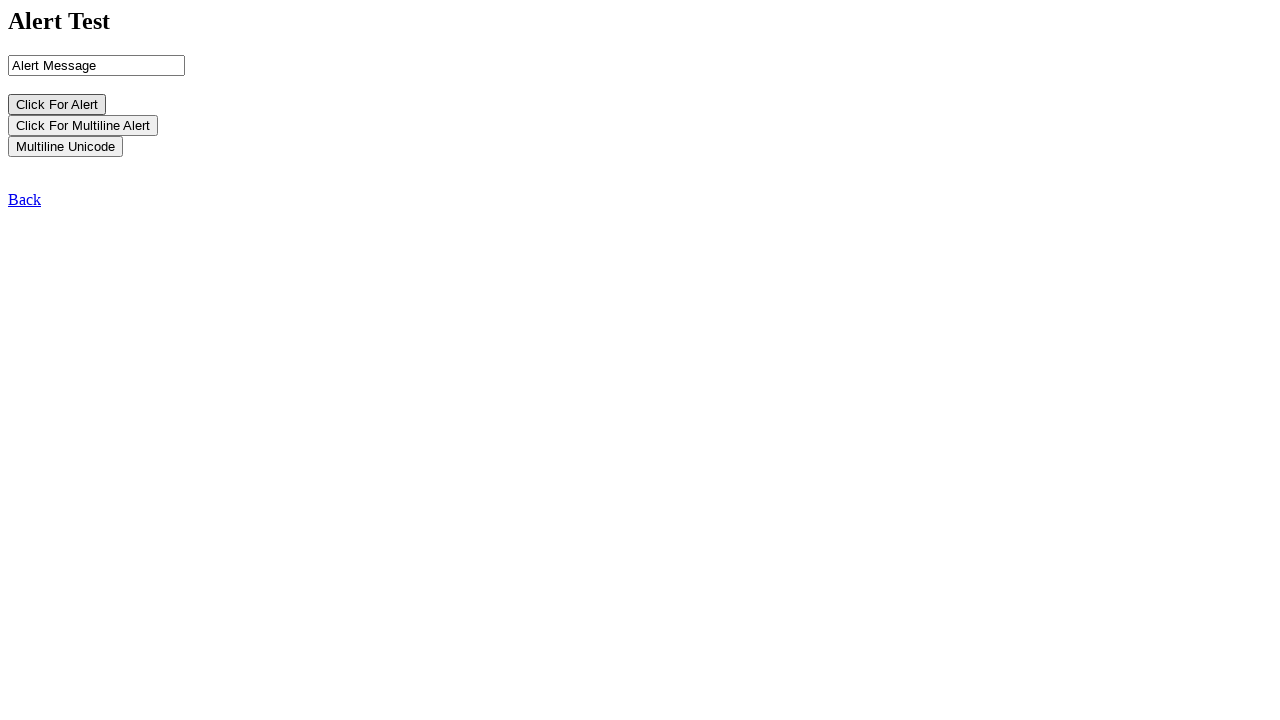

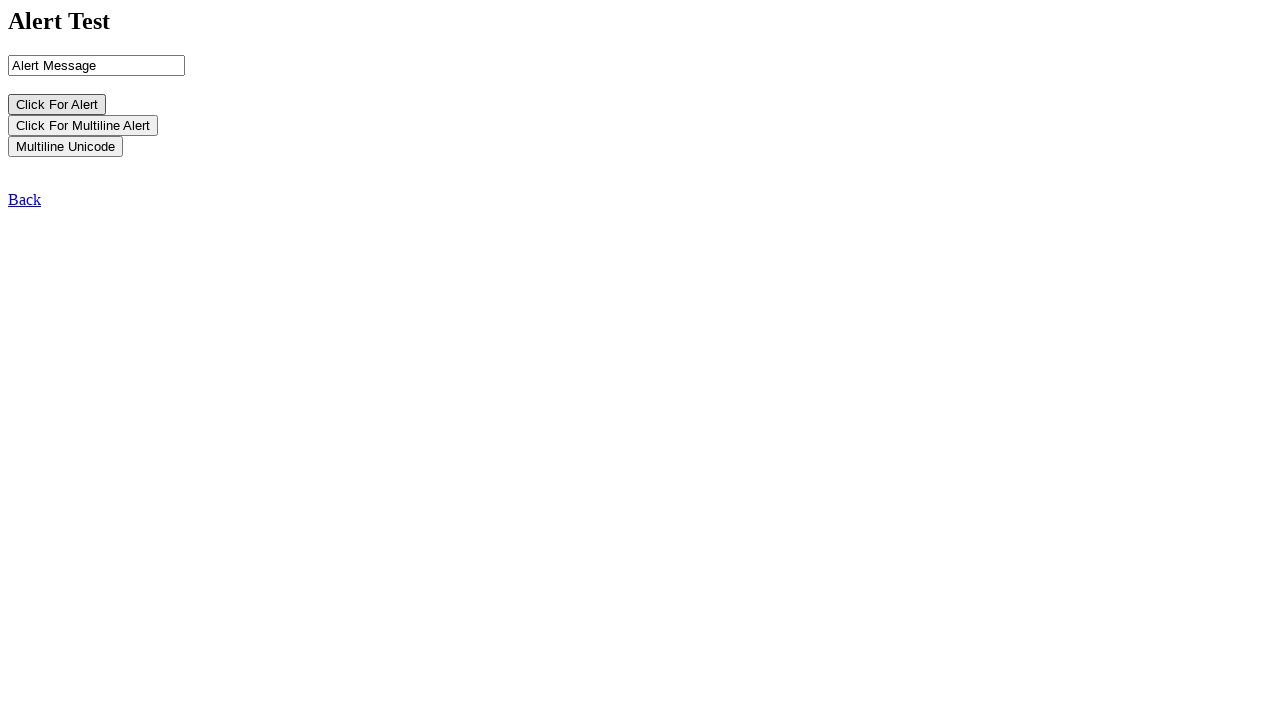